Tests explicit wait functionality by waiting for a price element to show "$100", then clicking a book button, reading a value from the page, calculating a mathematical result using logarithm and sine functions, filling in the answer, and submitting the form.

Starting URL: http://suninjuly.github.io/explicit_wait2.html

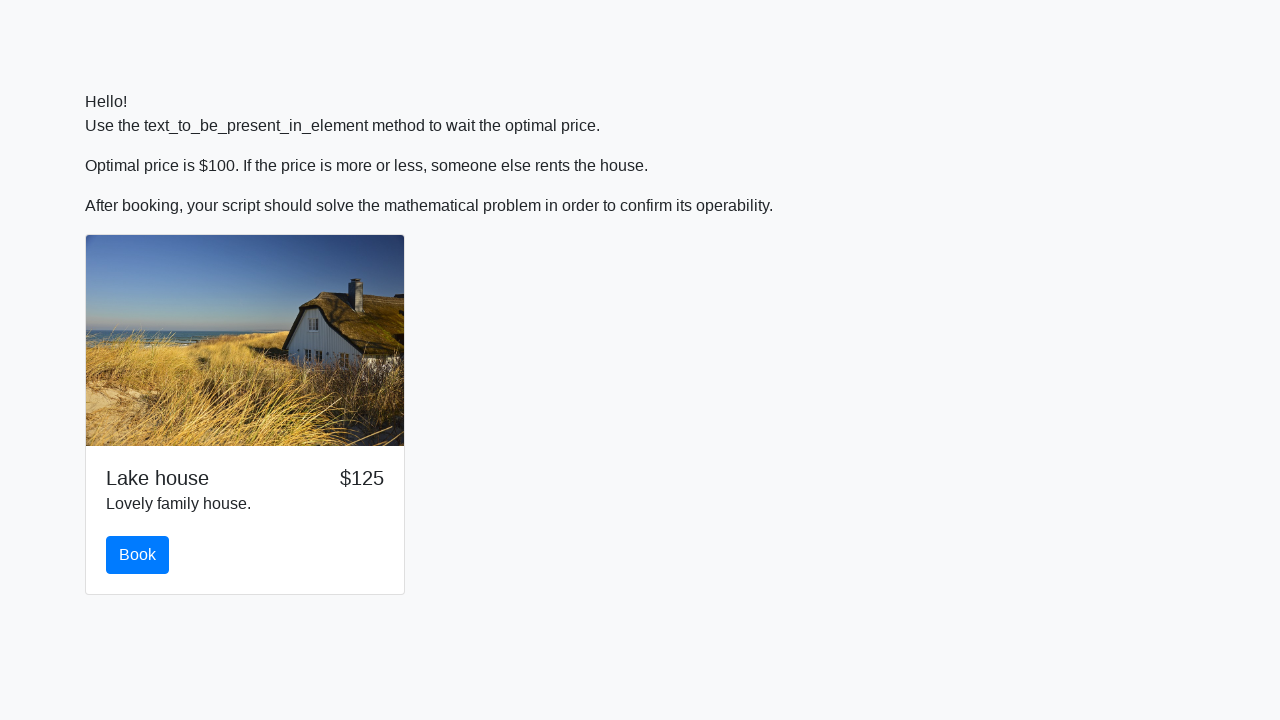

Waited for price element to display '$100'
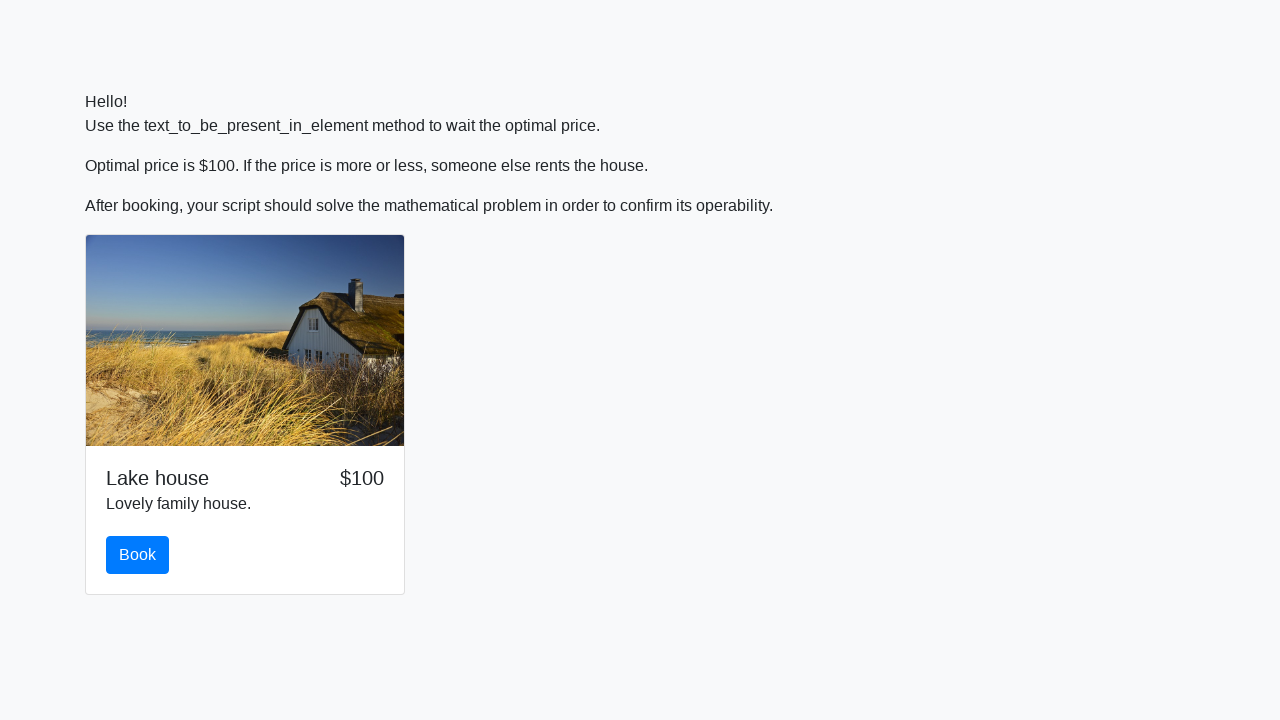

Clicked the book button at (138, 555) on #book
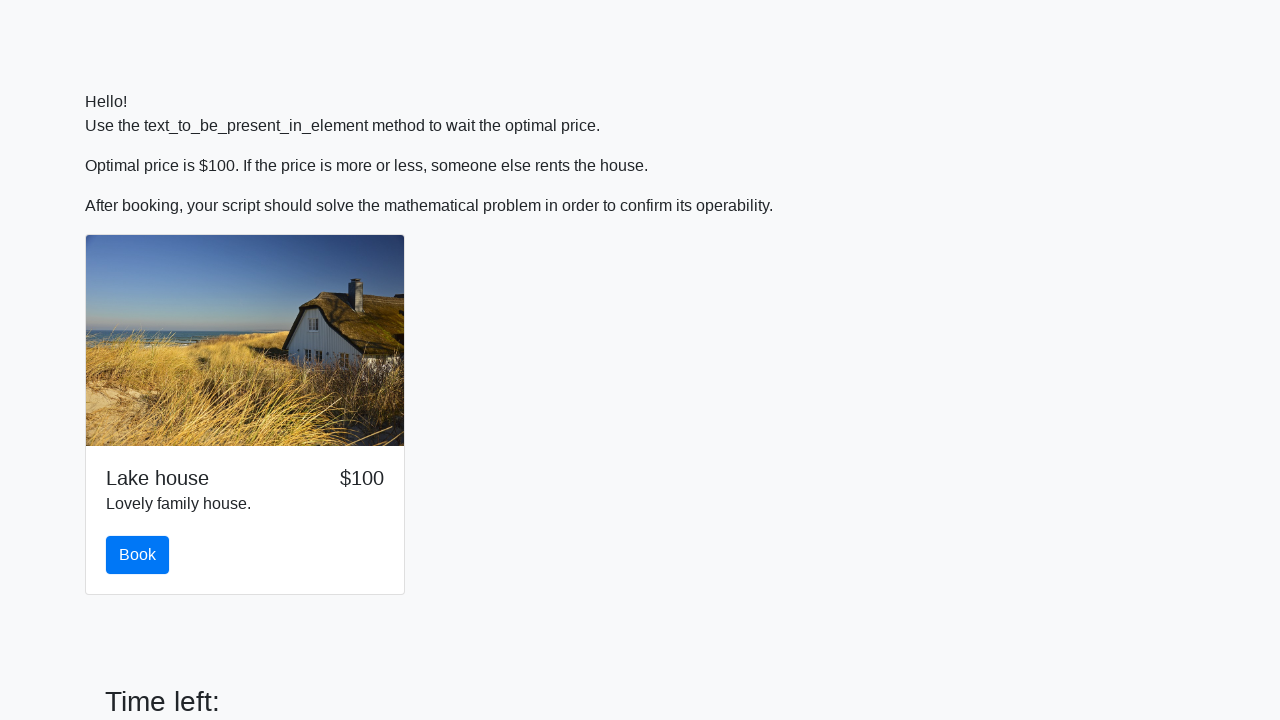

Scrolled down 100 pixels
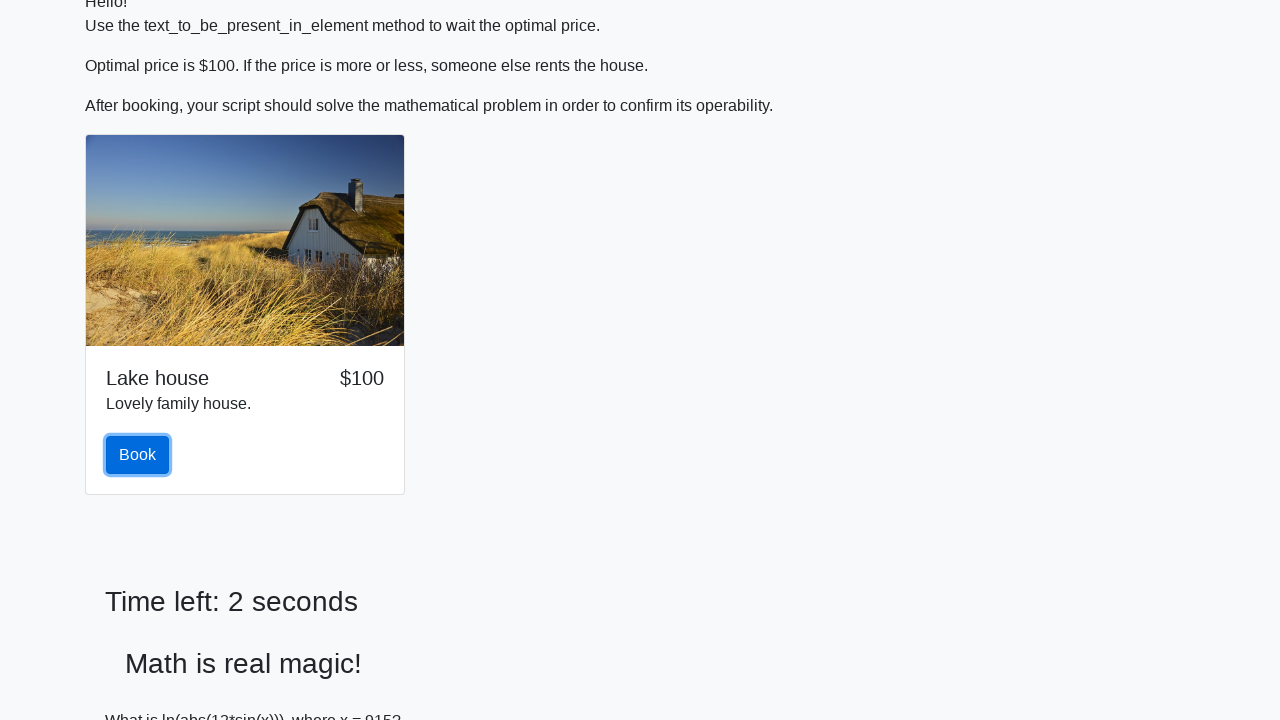

Read x value from input_value element: 915
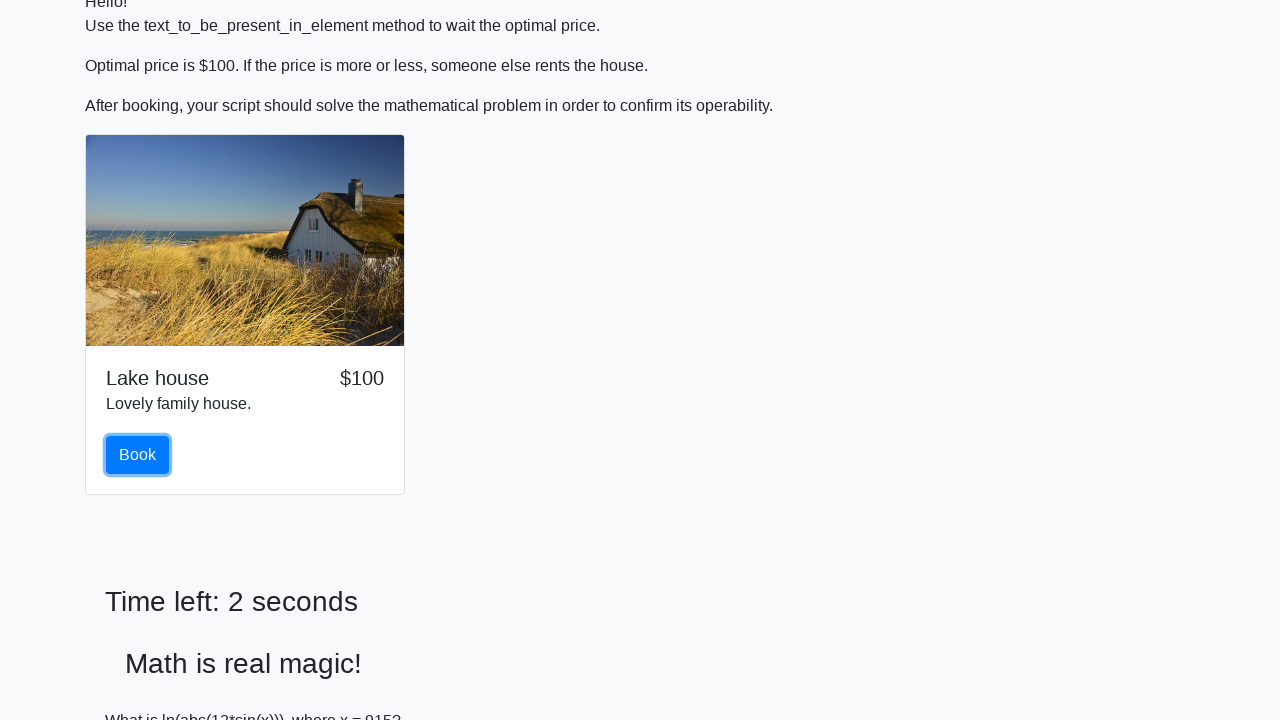

Calculated answer using logarithm and sine formula: 2.1493495212621645
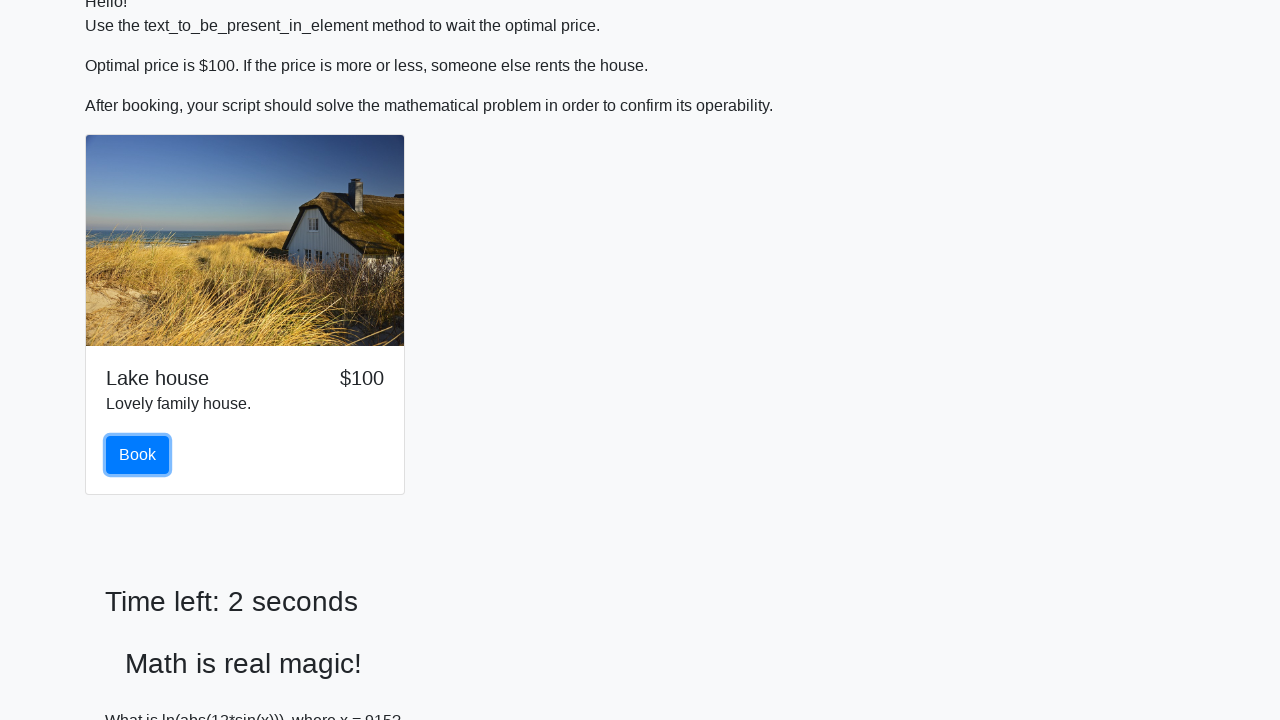

Filled answer field with calculated value: 2.1493495212621645 on #answer
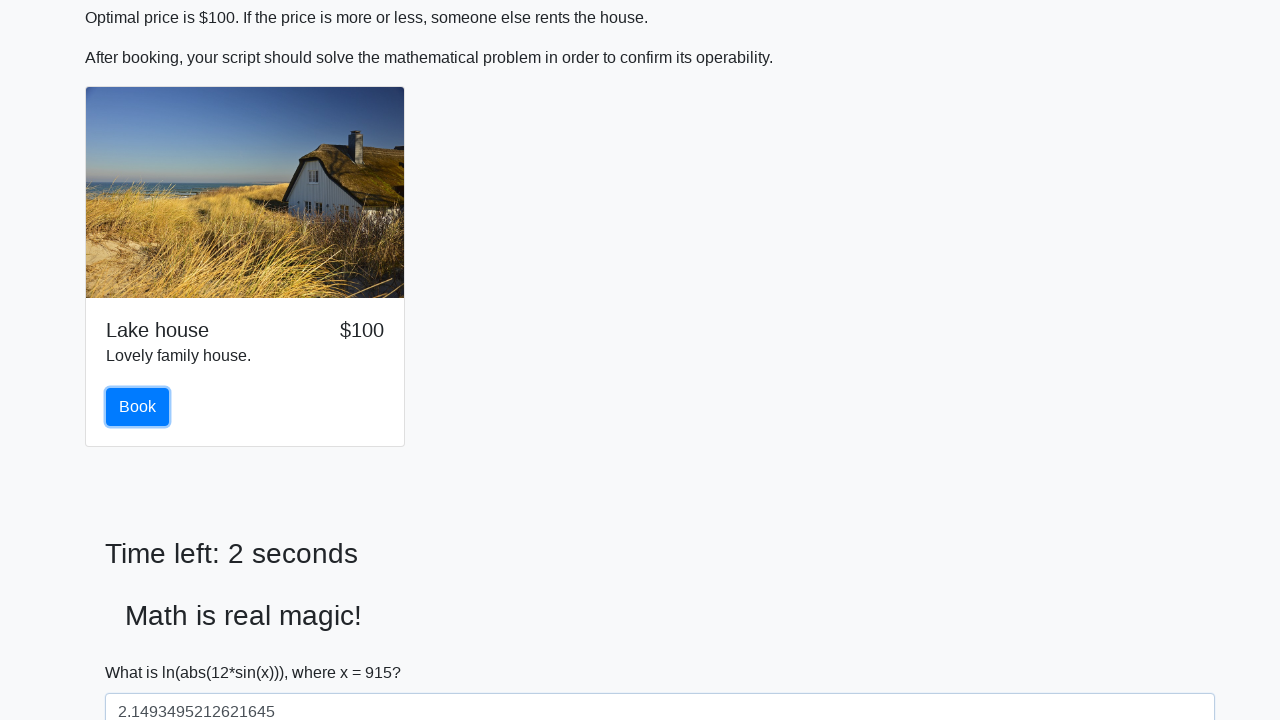

Clicked the solve button to submit the form at (143, 651) on #solve
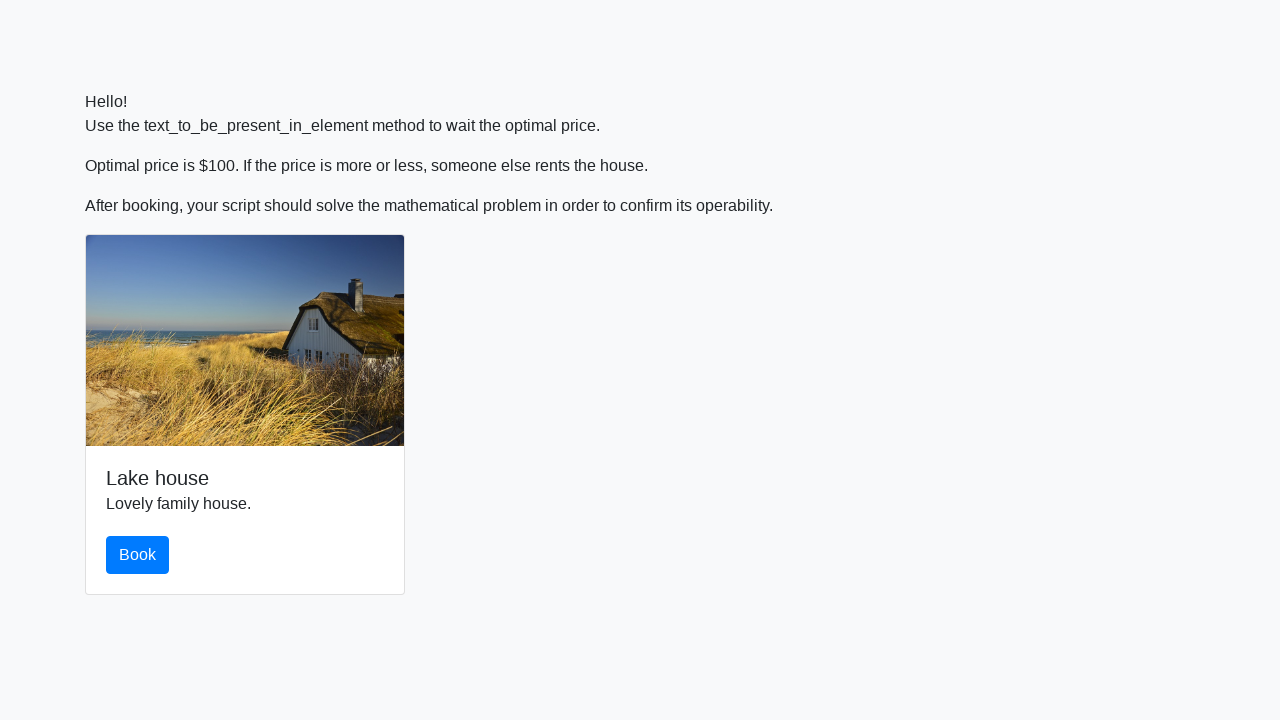

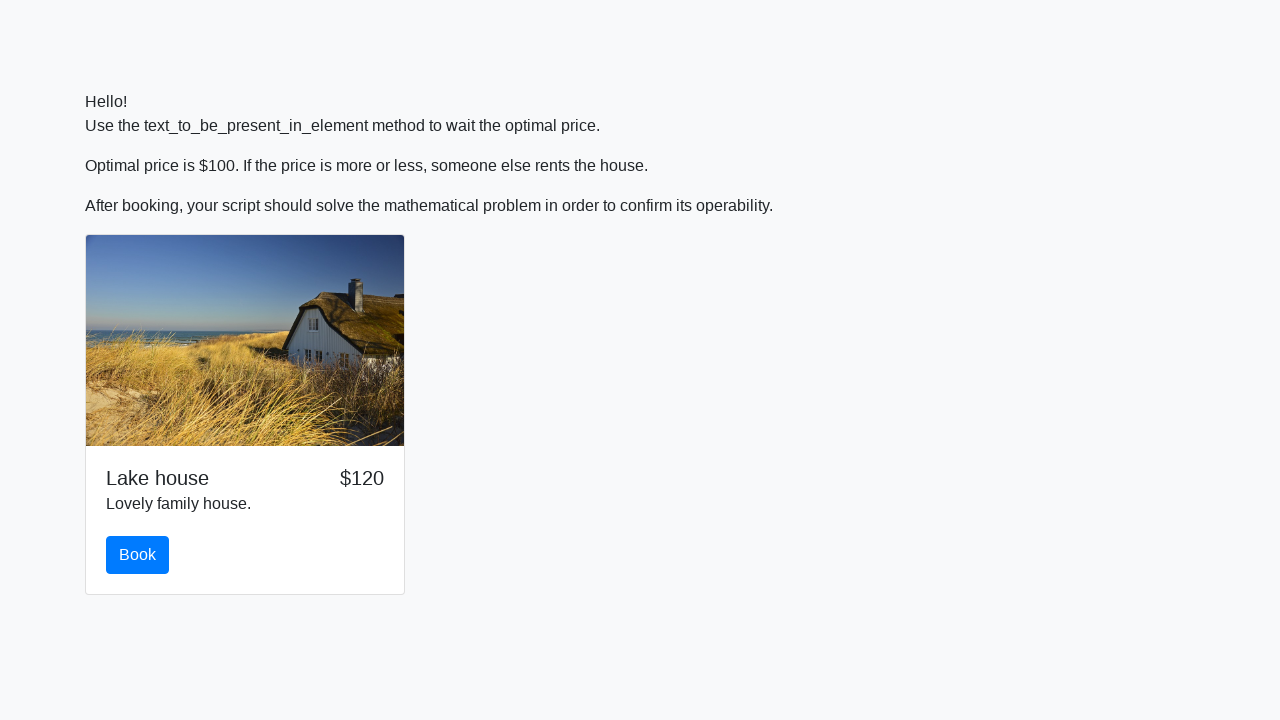